Tests filling individual form fields with different values using parametrized test data for first-name, last-name, and e-mail fields.

Starting URL: https://bonigarcia.dev/selenium-webdriver-java/data-types.html

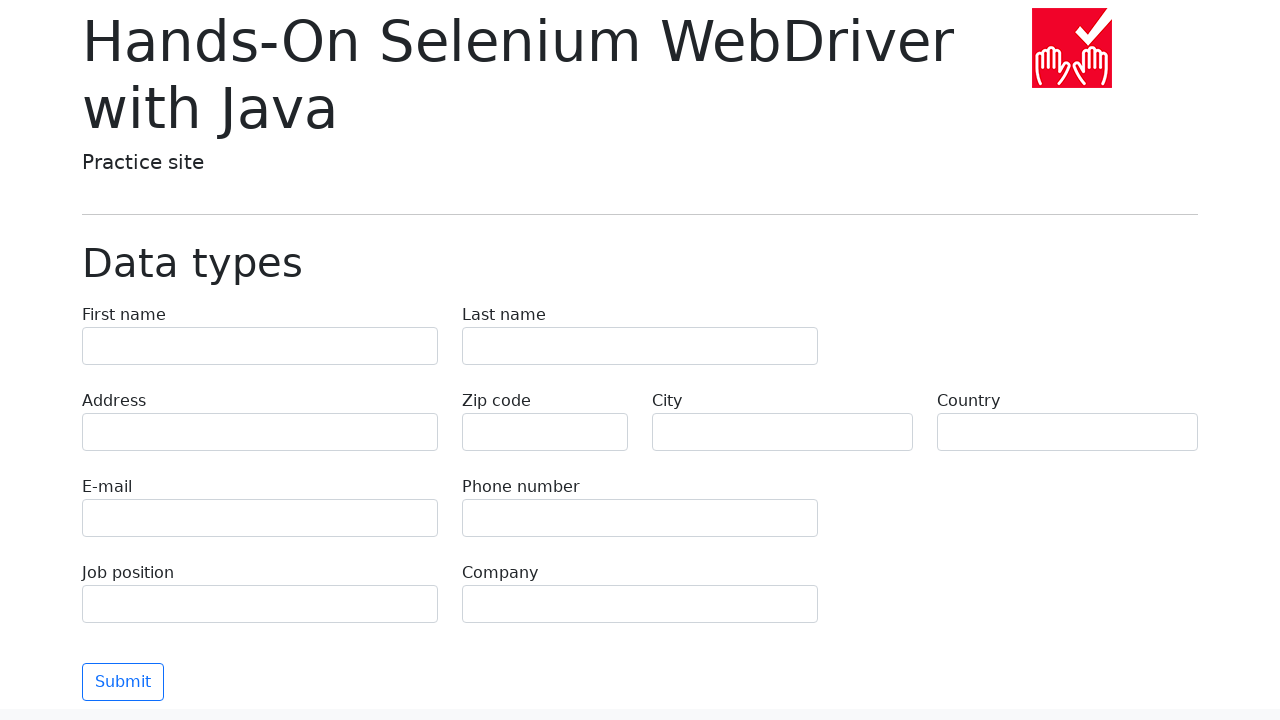

Navigated to data types form page for testing field 'first-name'
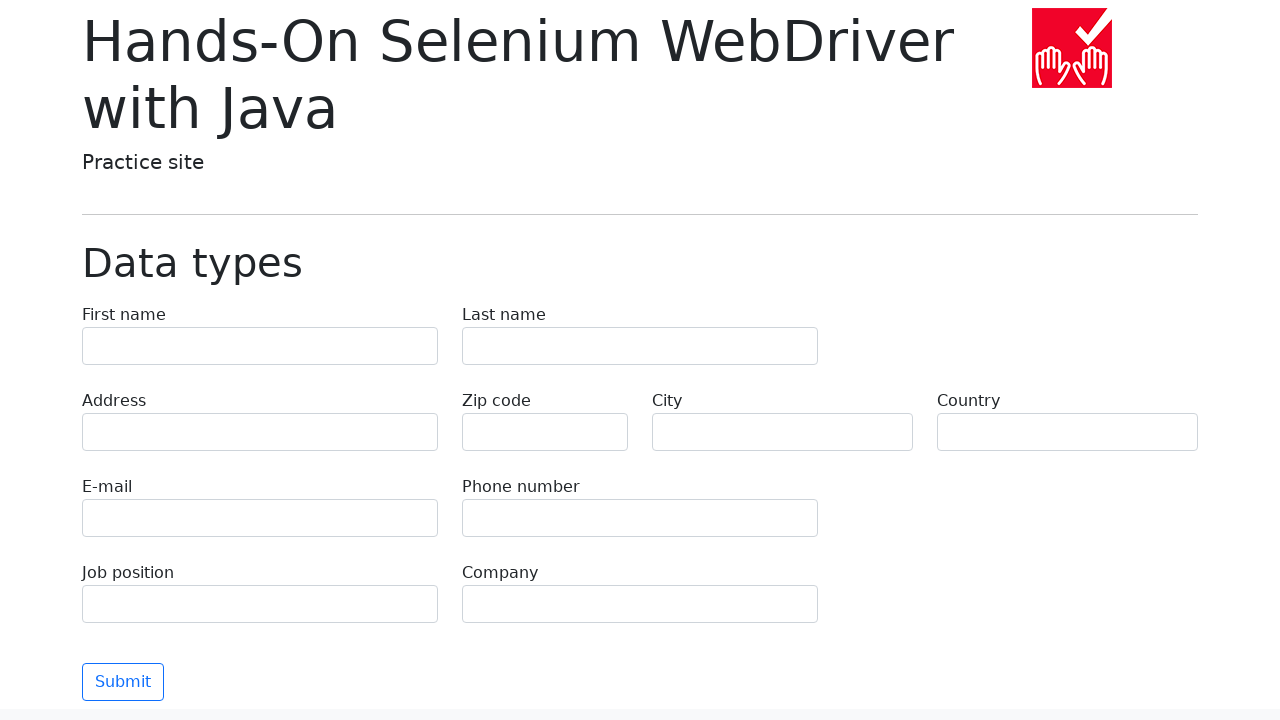

Cleared the 'first-name' input field on input[name="first-name"]
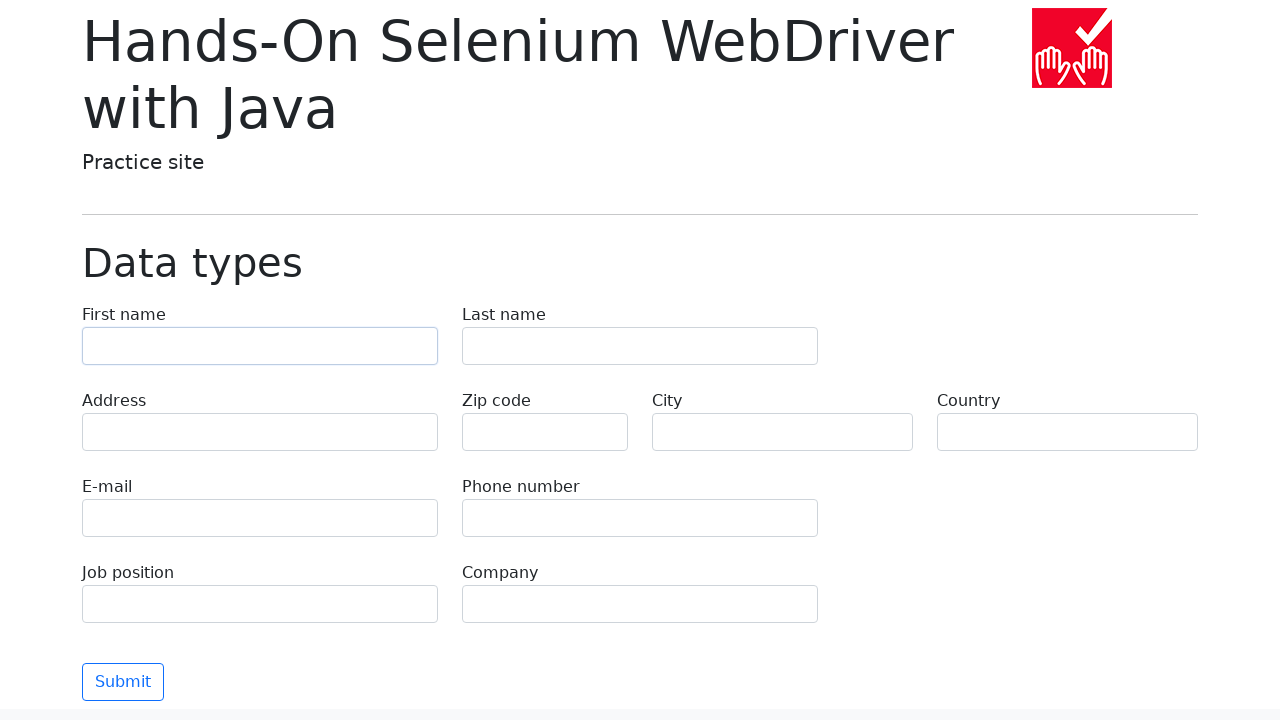

Filled 'first-name' field with value 'Мария' on input[name="first-name"]
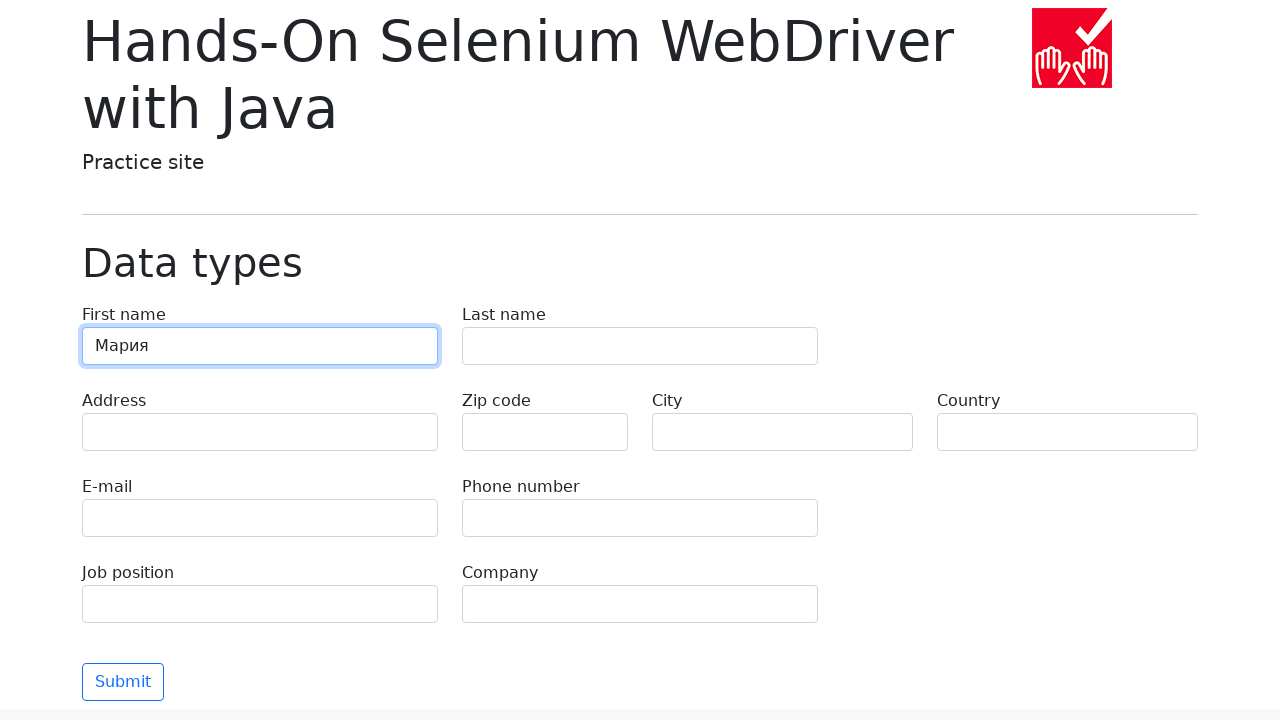

Navigated to data types form page for testing field 'last-name'
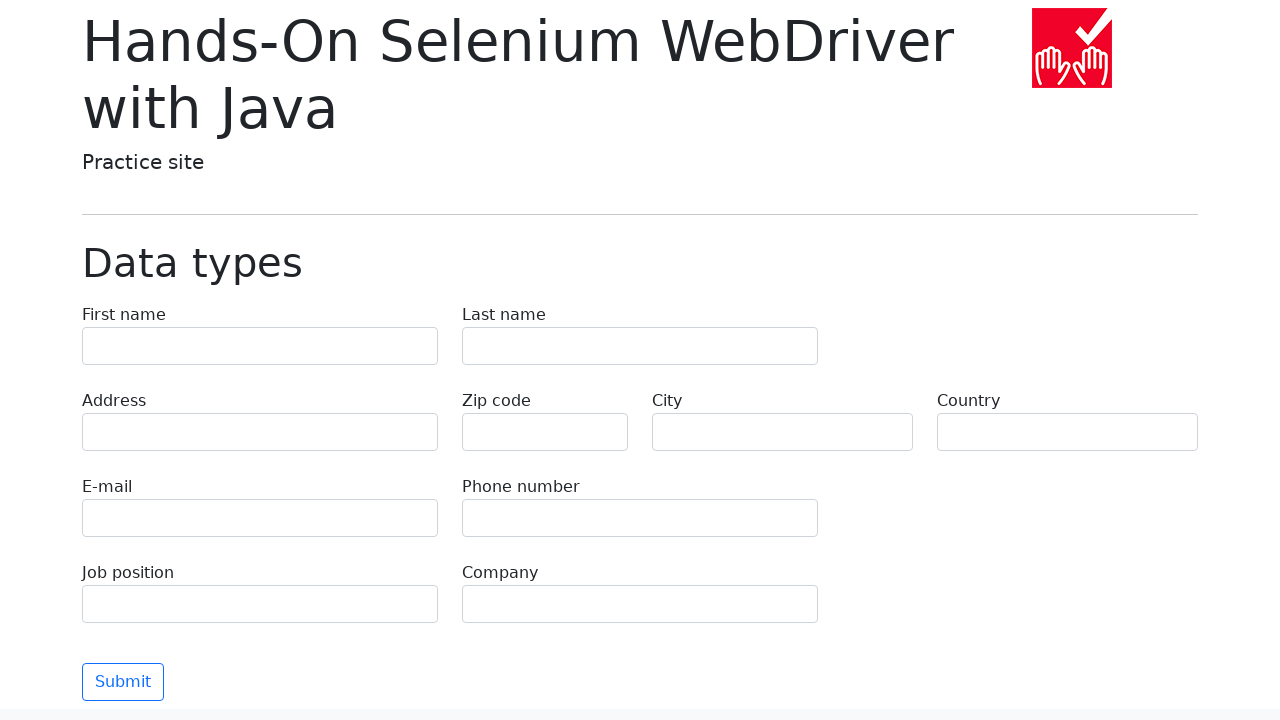

Cleared the 'last-name' input field on input[name="last-name"]
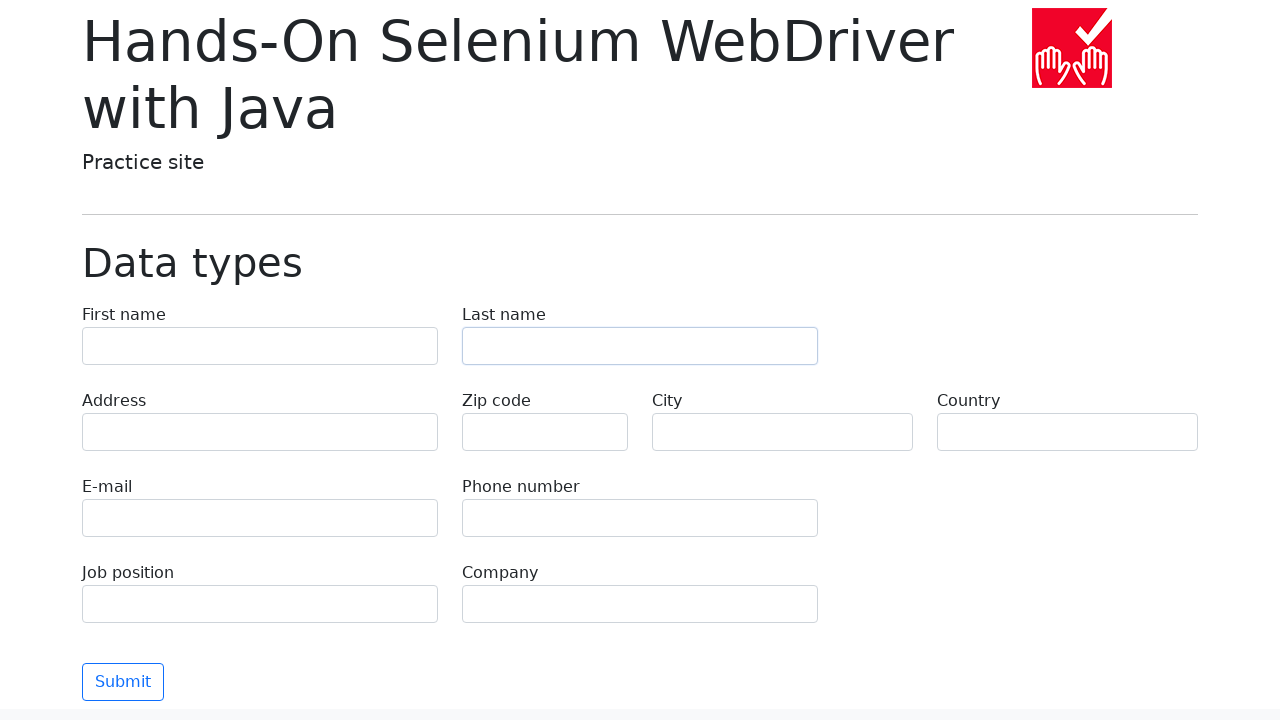

Filled 'last-name' field with value 'Иванова' on input[name="last-name"]
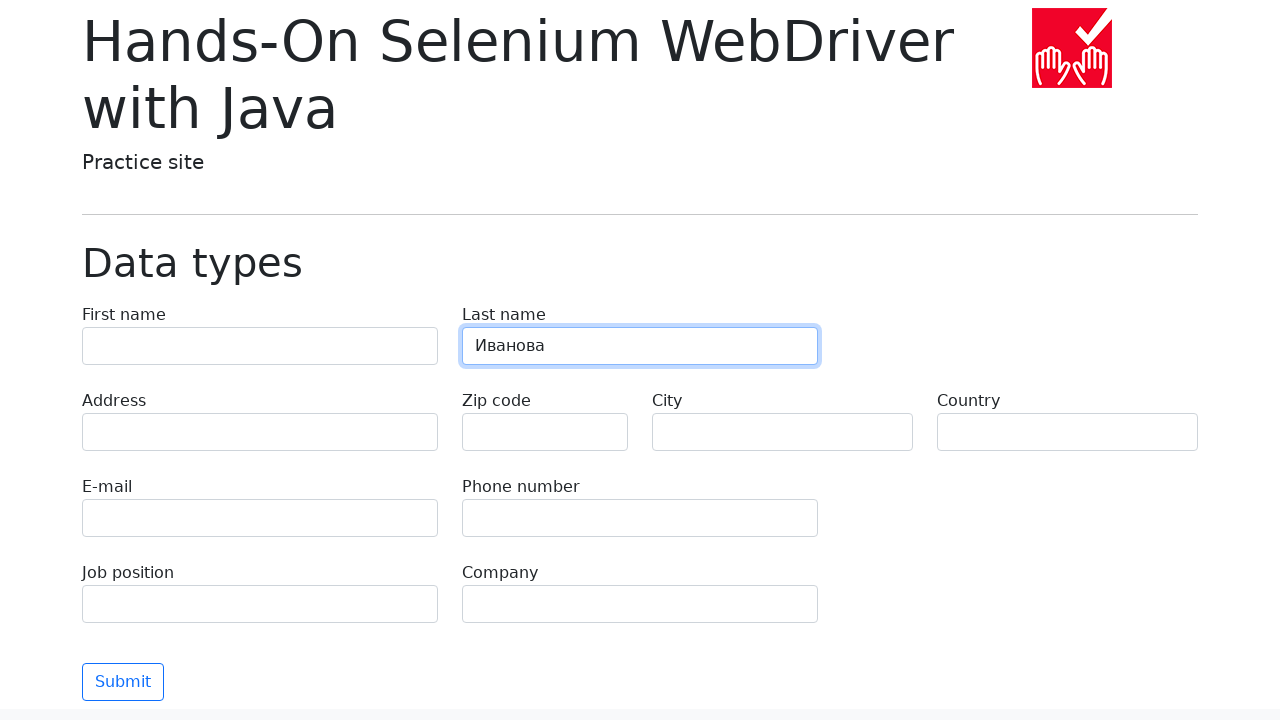

Navigated to data types form page for testing field 'e-mail'
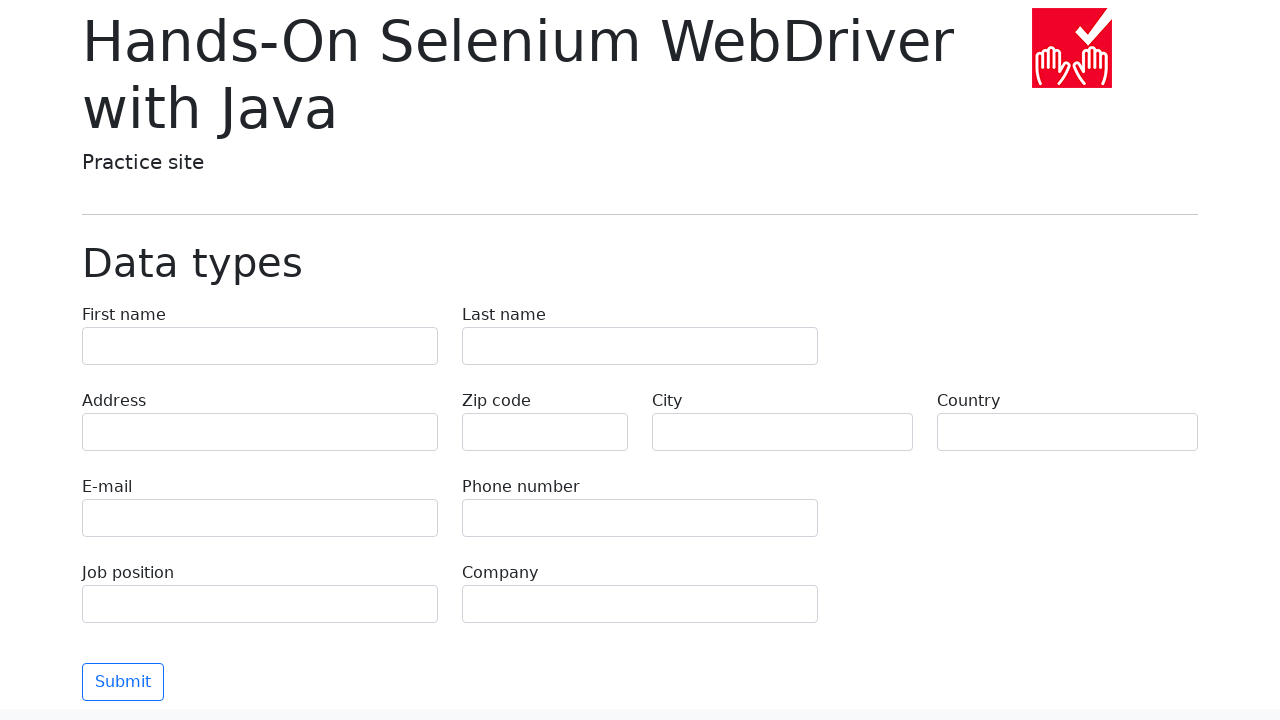

Cleared the 'e-mail' input field on input[name="e-mail"]
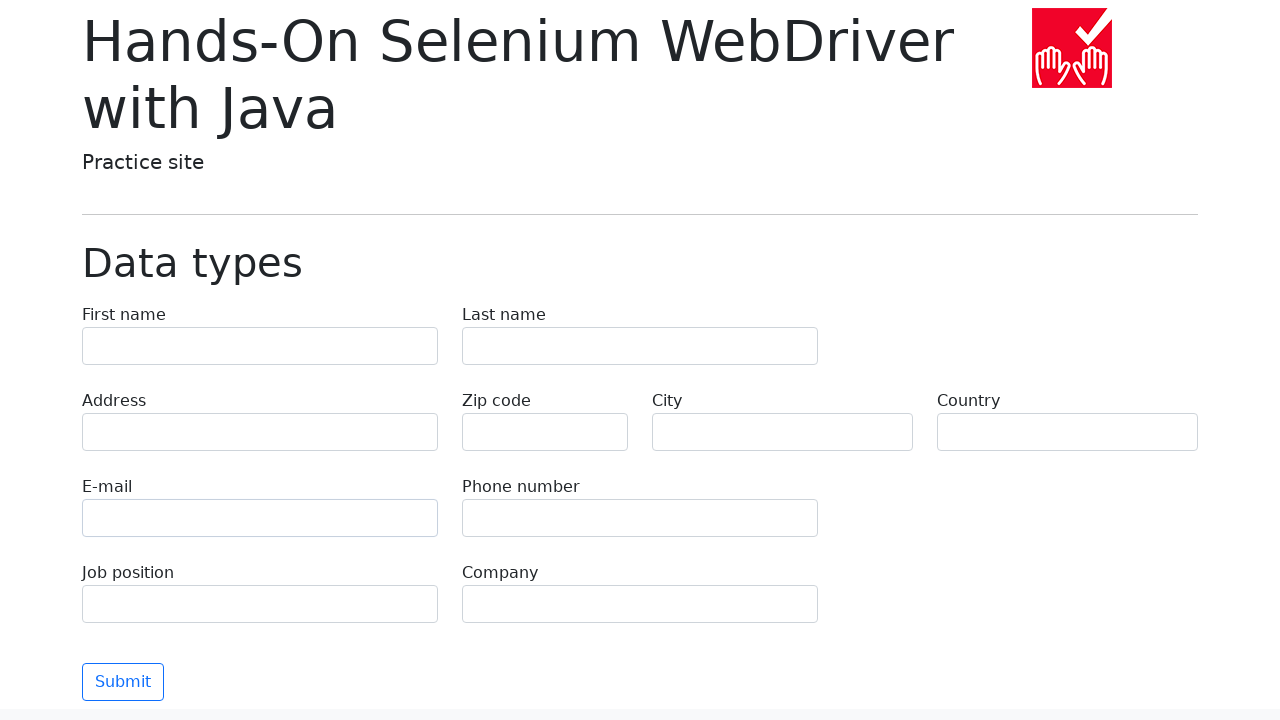

Filled 'e-mail' field with value 'another@test.com' on input[name="e-mail"]
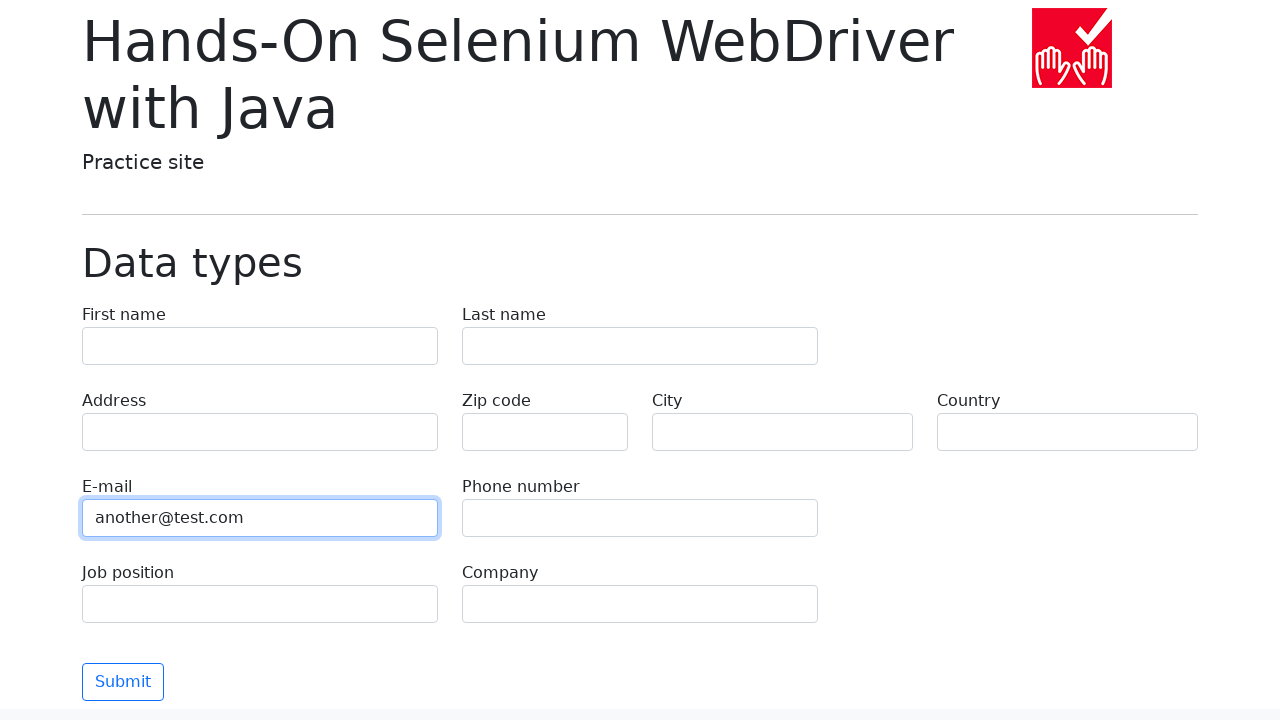

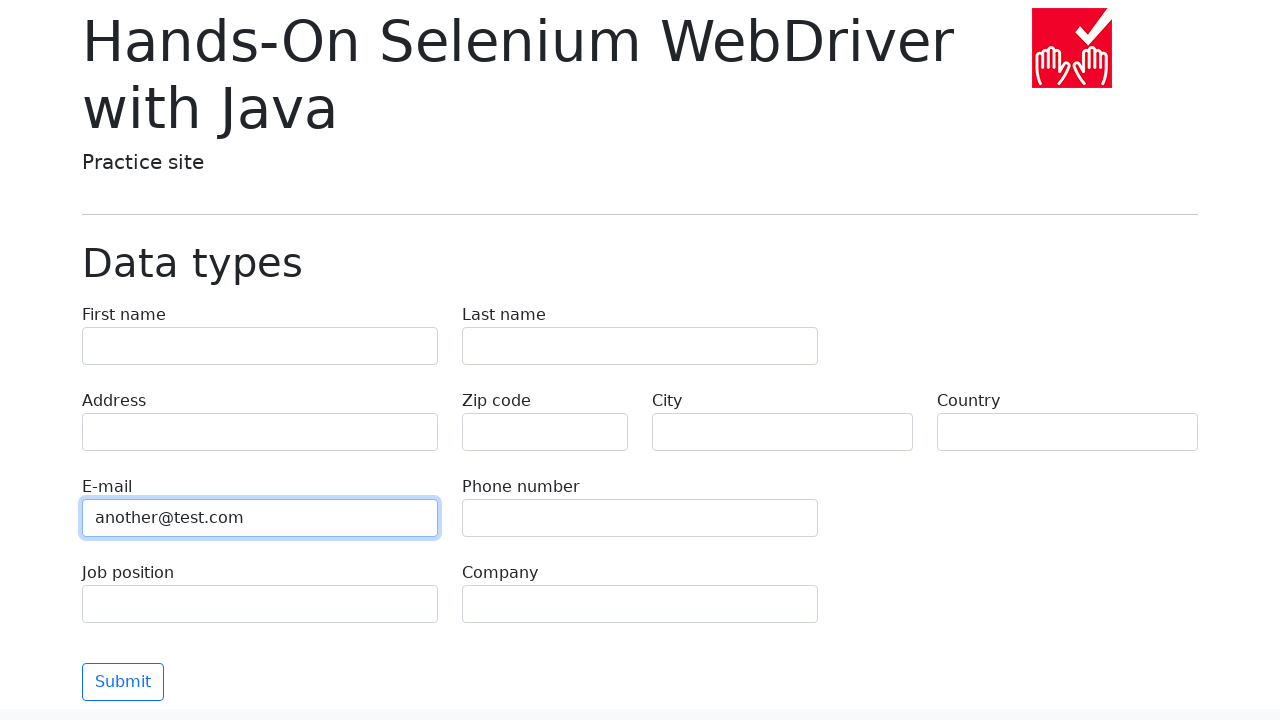